Tests the text-to-speech functionality by selecting a British English voice, entering text, and clicking the play button to generate speech

Starting URL: https://ttsmp3.com/text-to-speech/British2English/

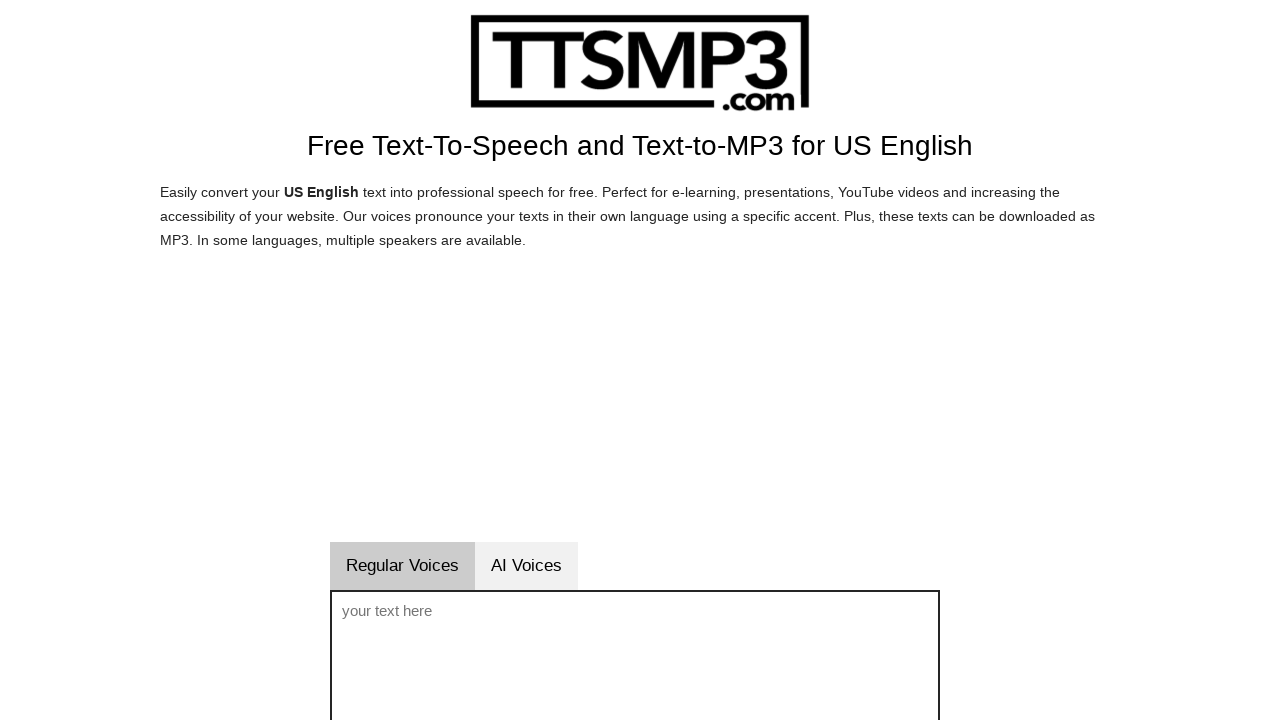

Selected British English / Brian voice from dropdown on #sprachwahl
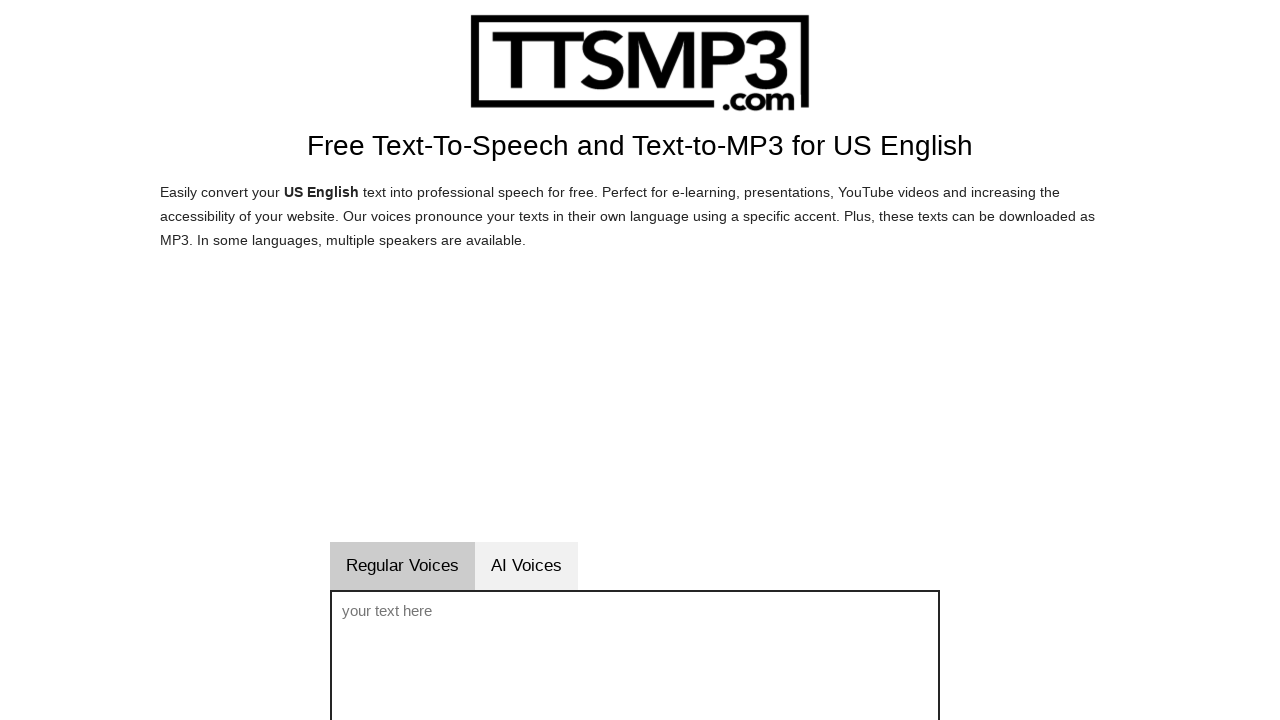

Entered text 'Hello, this is a test of the text to speech system.' into voice text area on #voicetext
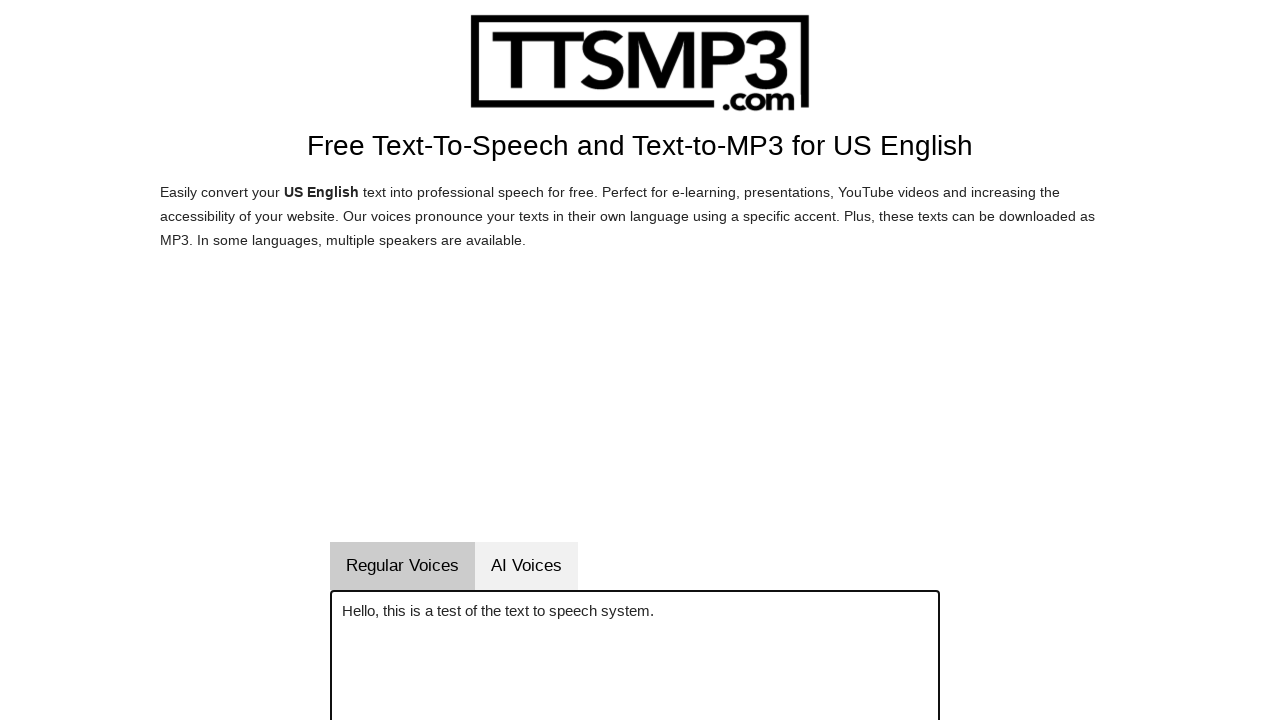

Clicked play button to generate speech at (694, 360) on #vorlesenbutton
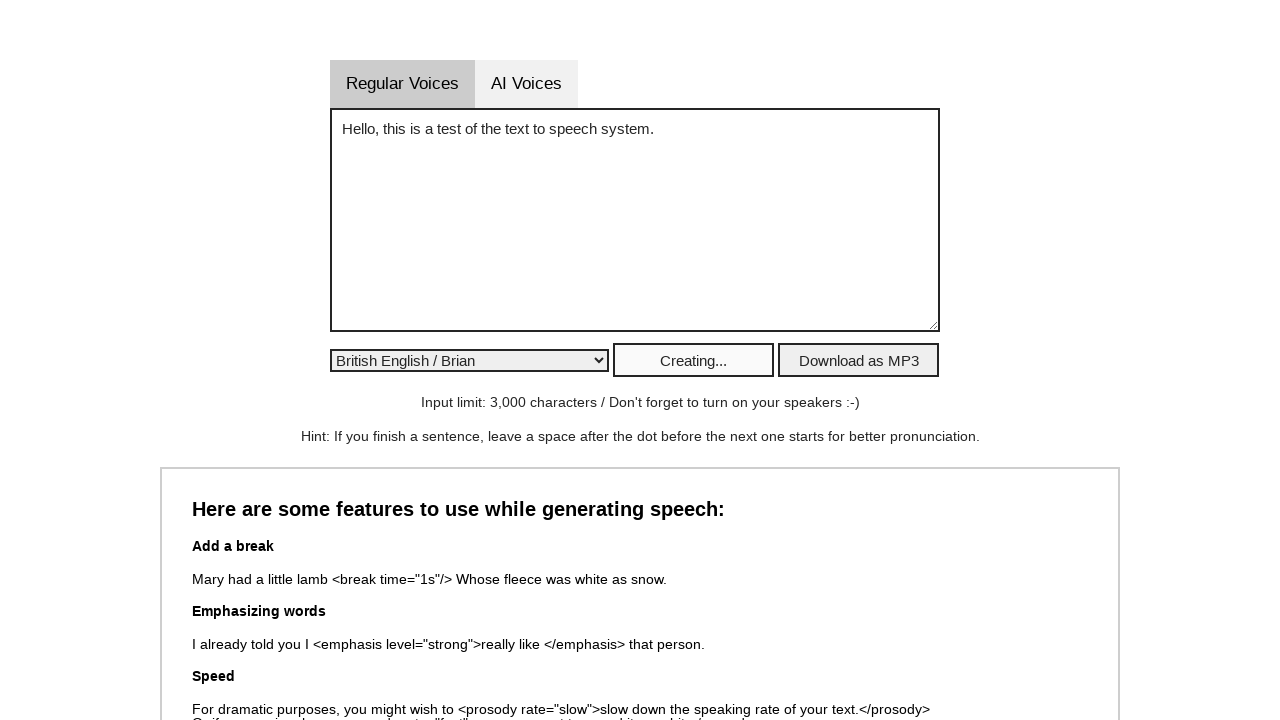

Cleared the text area on #voicetext
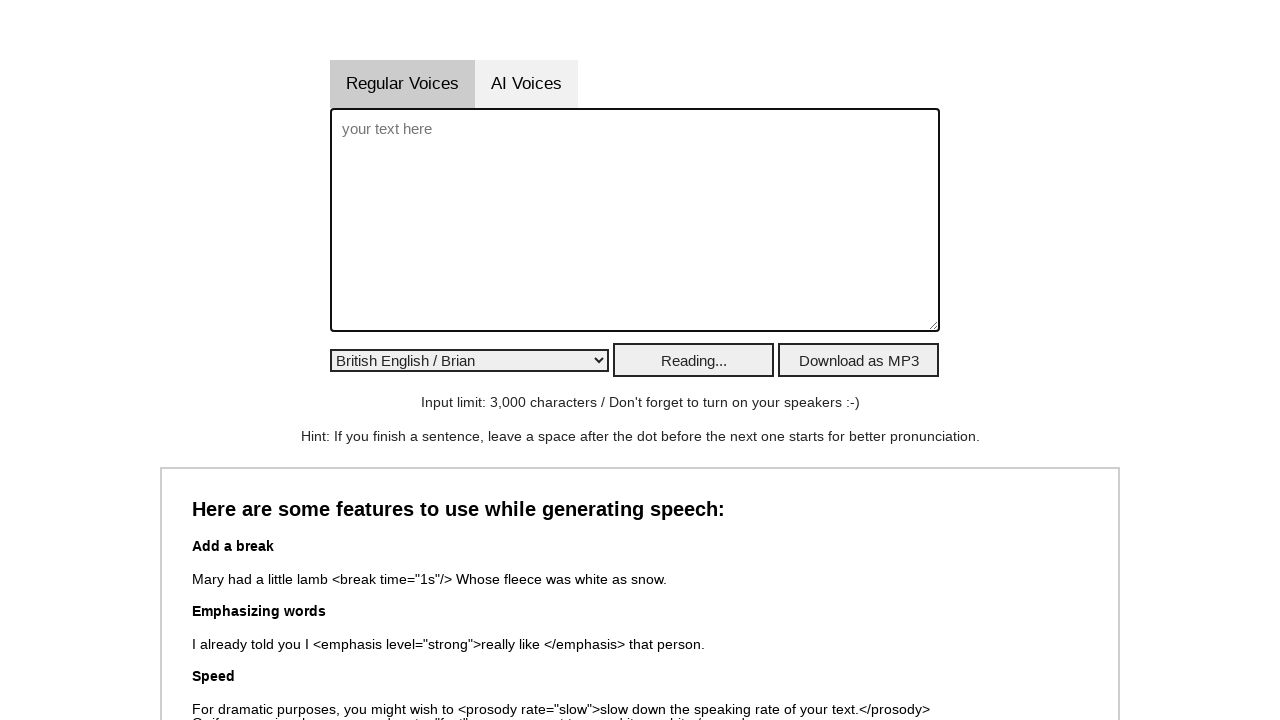

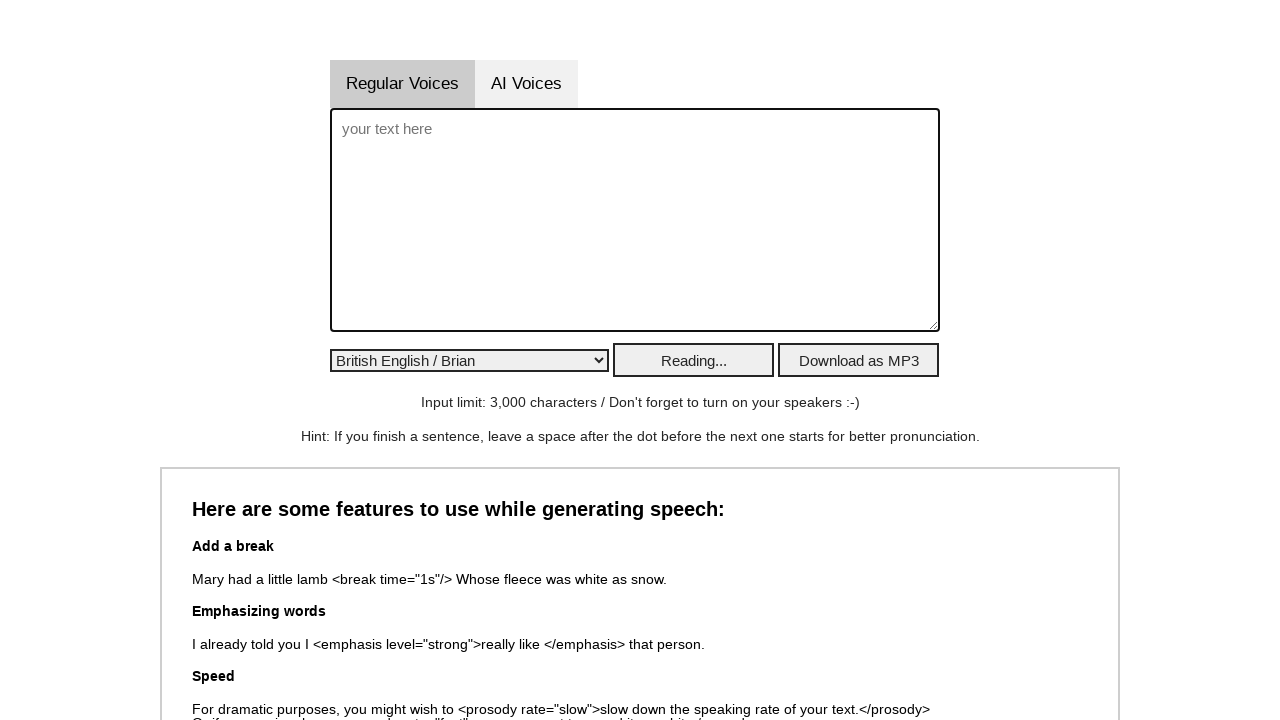